Tests opting out of A/B tests by first verifying the page shows an A/B test variation, then adding an opt-out cookie, refreshing the page, and confirming the A/B test is disabled.

Starting URL: http://the-internet.herokuapp.com/abtest

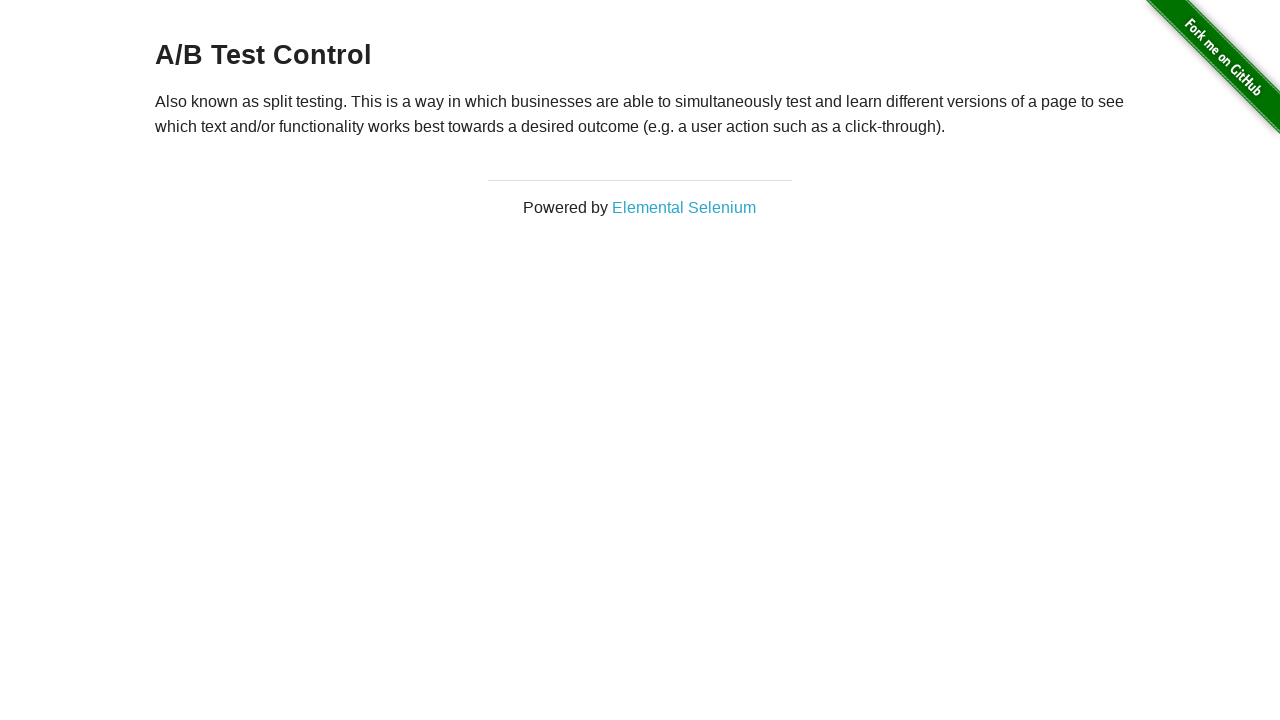

Located h3 heading element
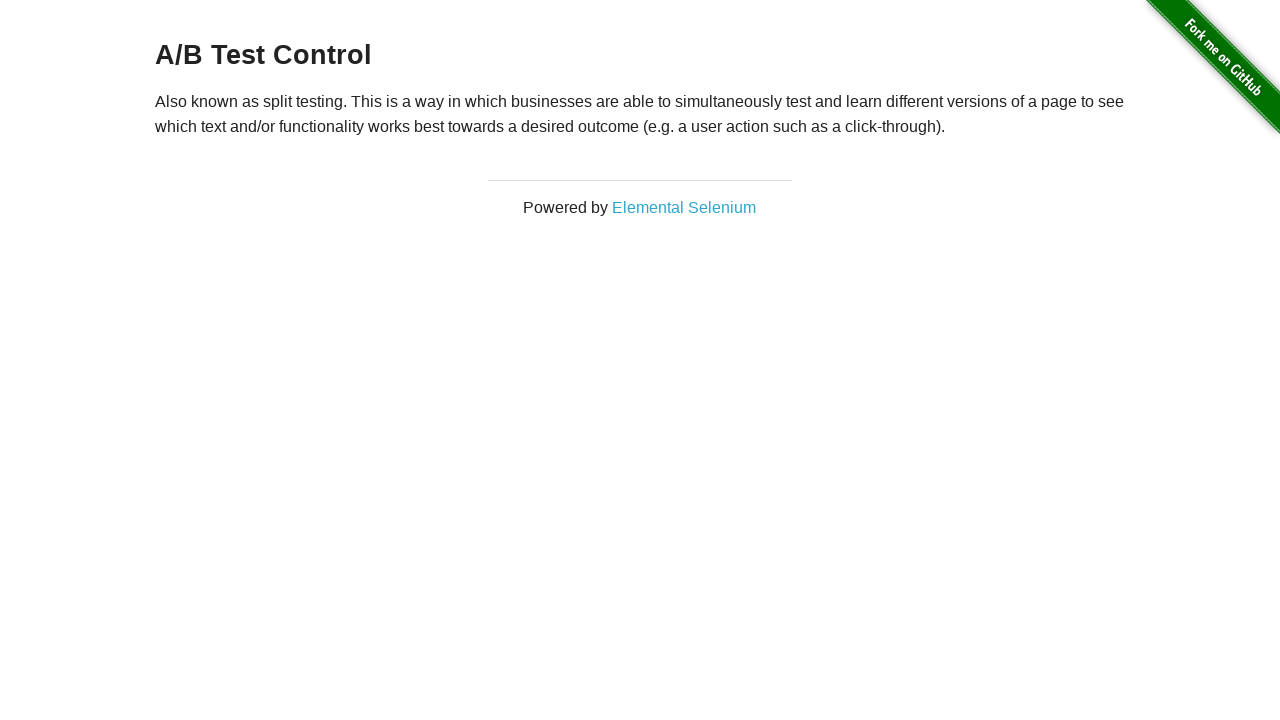

Retrieved heading text content
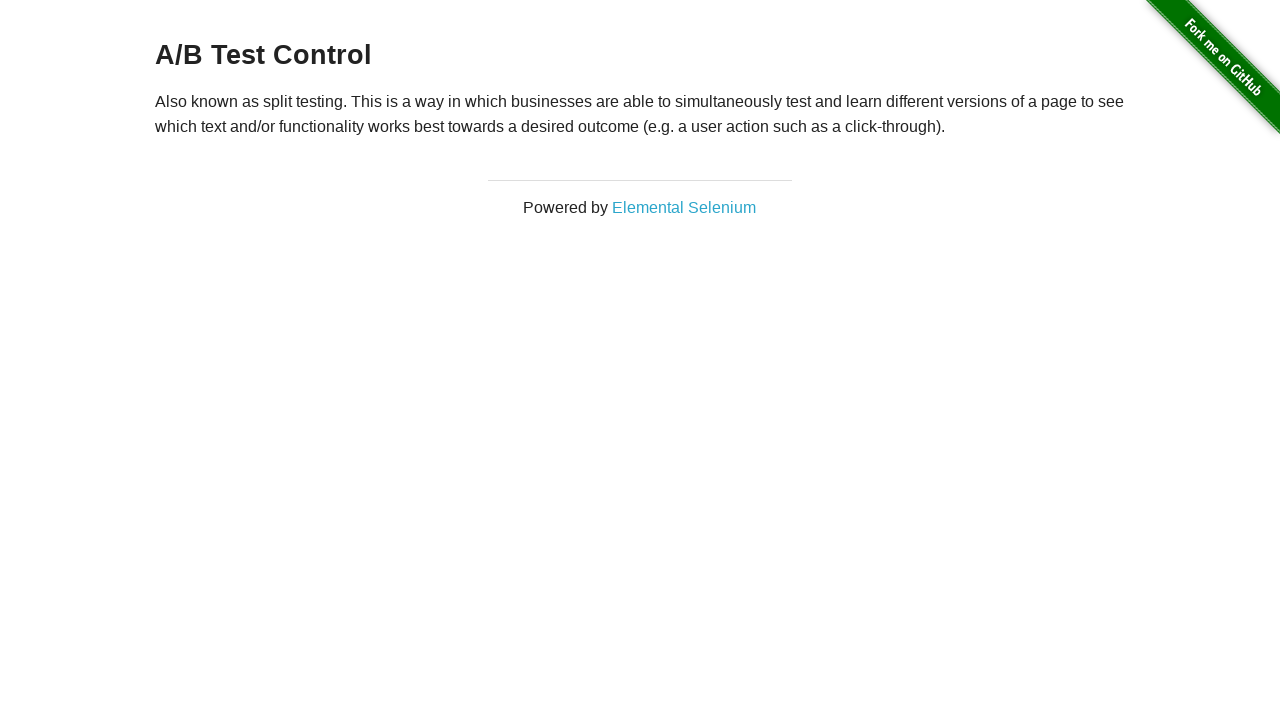

Verified page shows A/B test variation: A/B Test Control
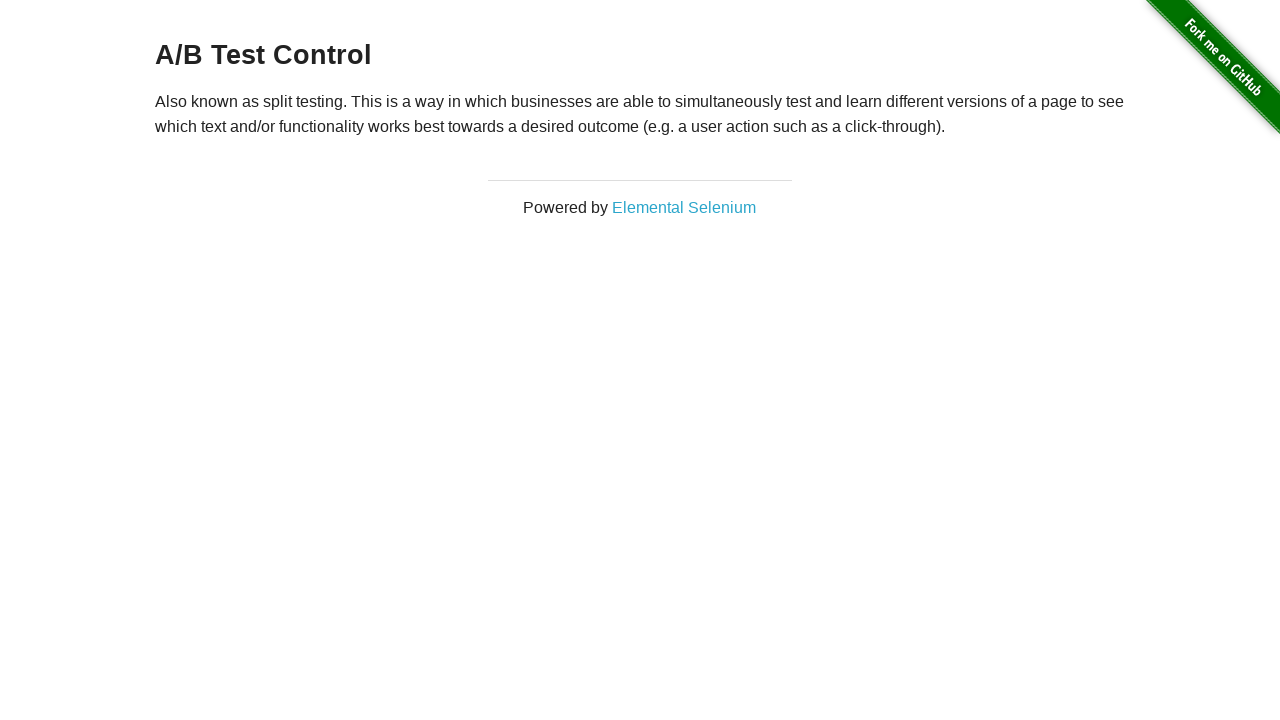

Added optimizelyOptOut cookie with value 'true'
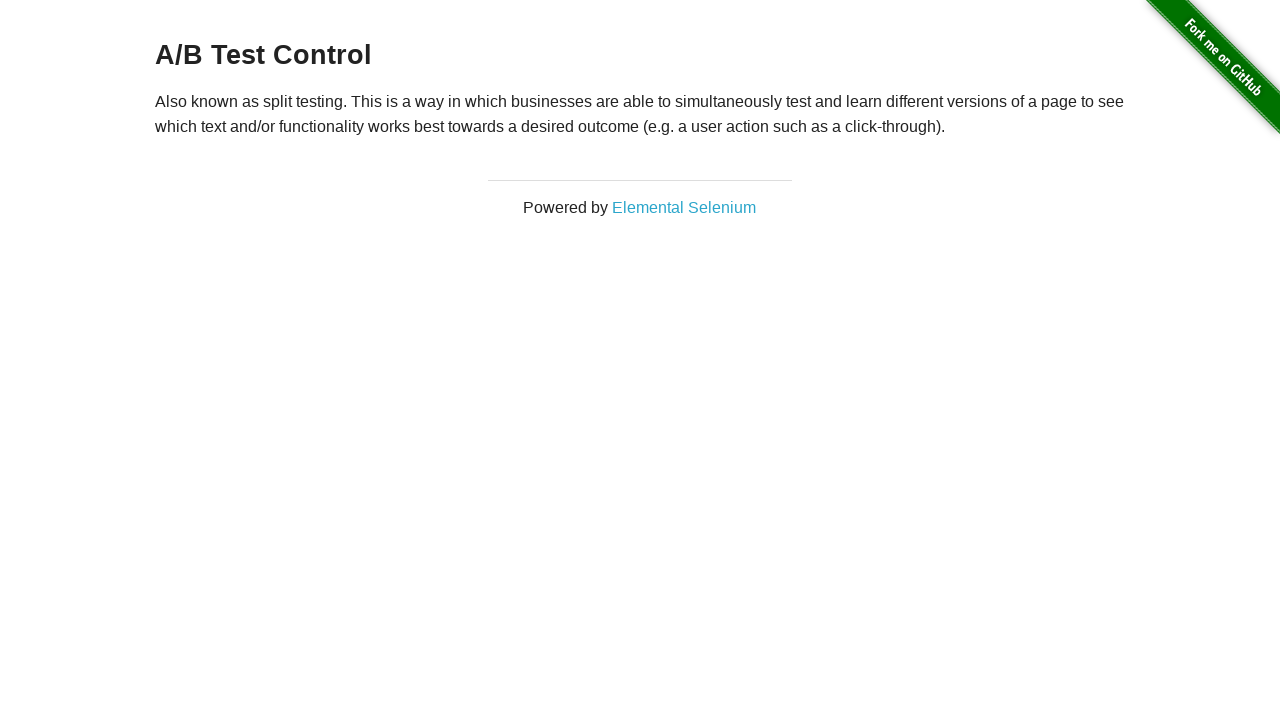

Reloaded page after adding opt-out cookie
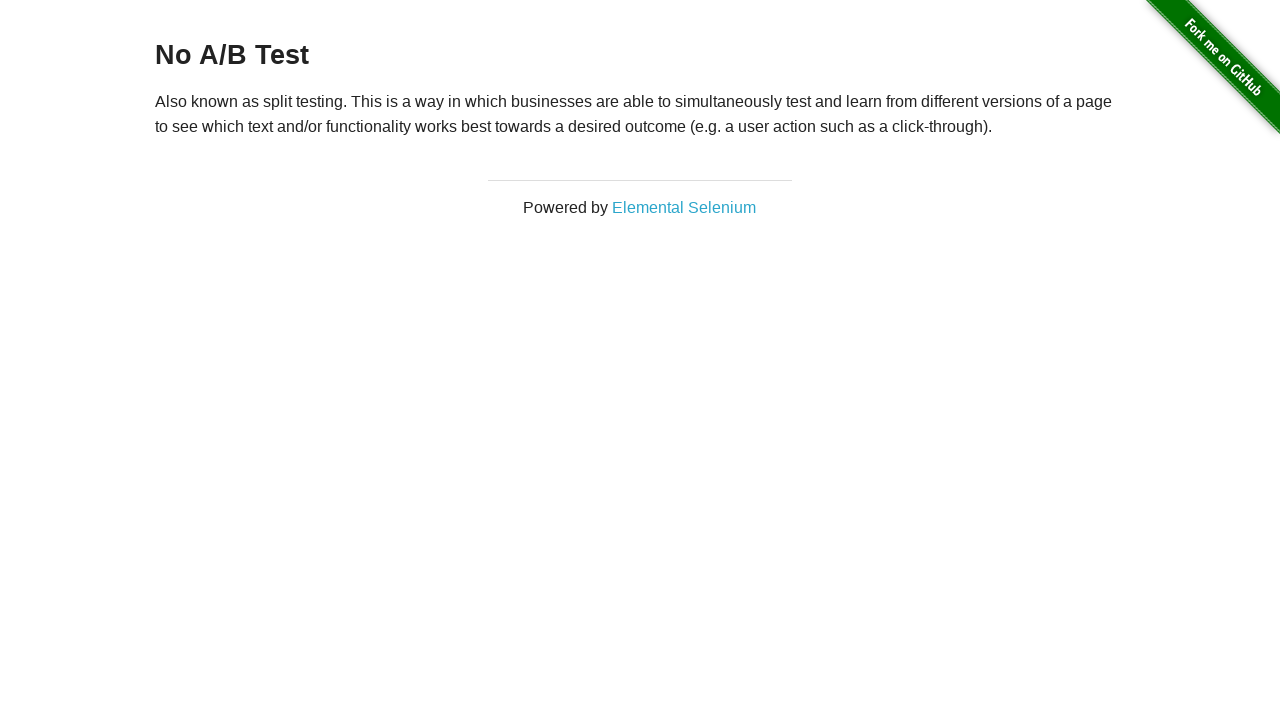

Retrieved heading text after page reload
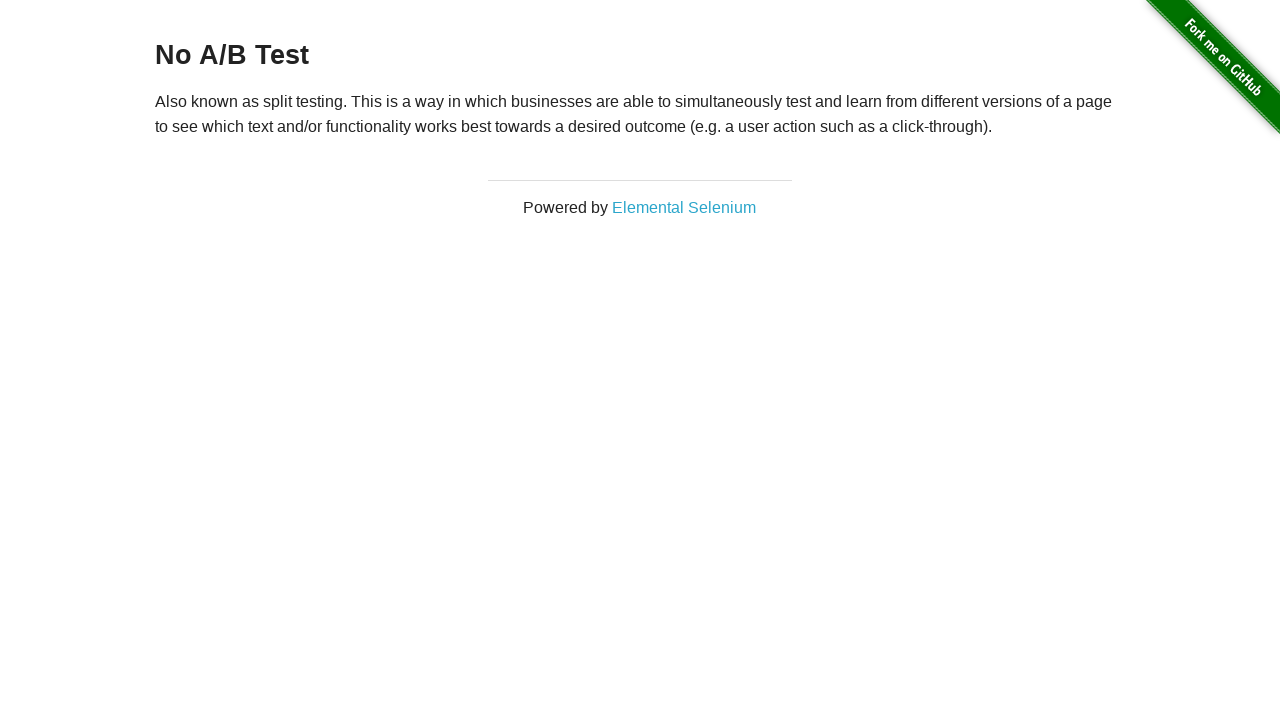

Confirmed A/B test is disabled and showing 'No A/B Test'
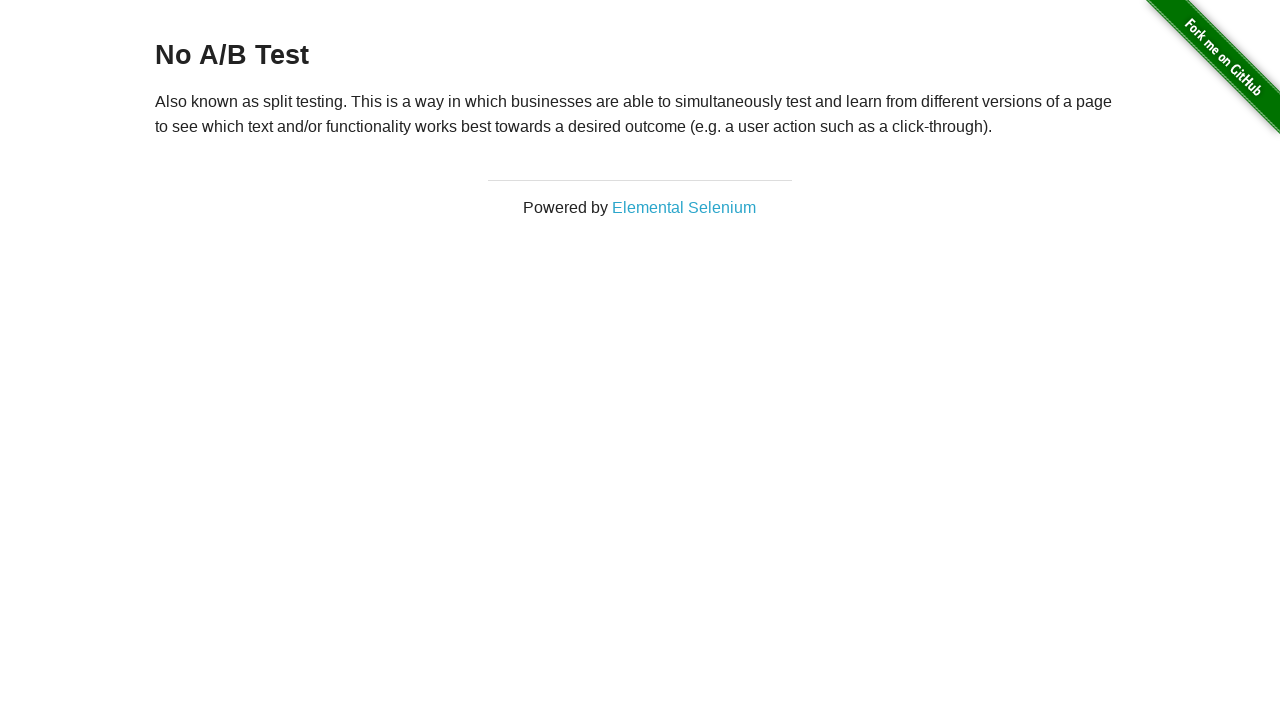

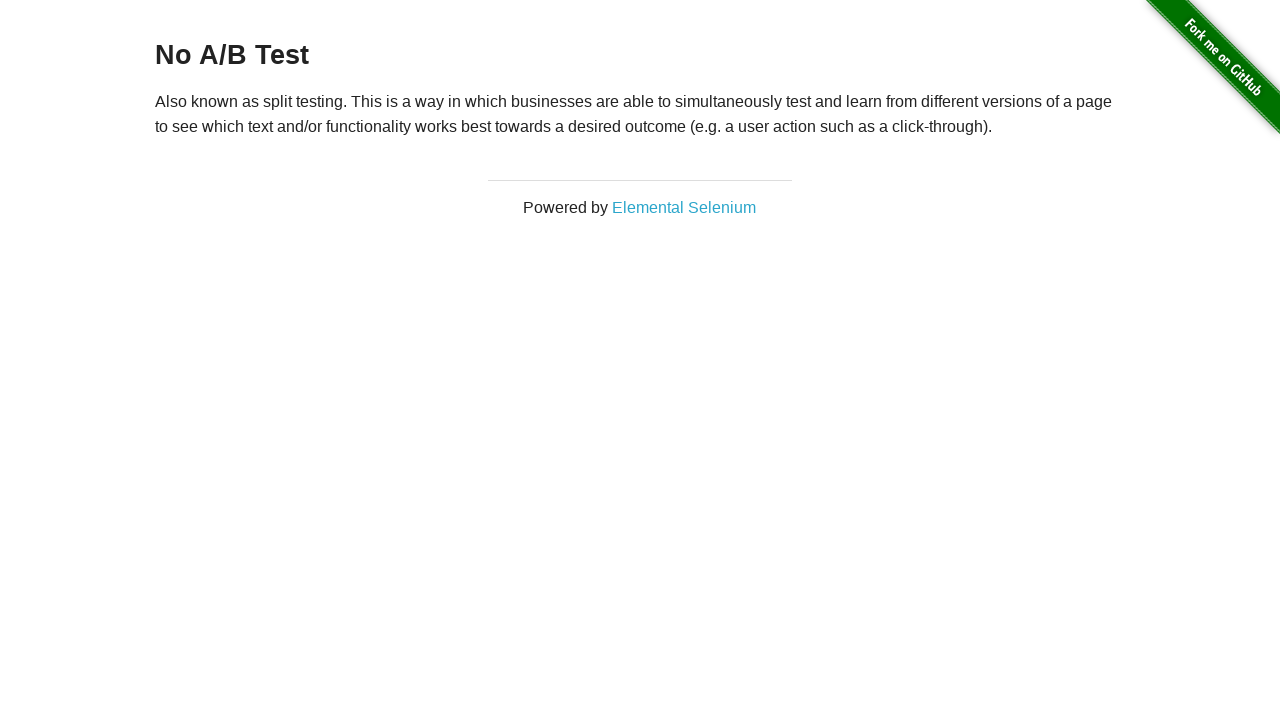